Tests JavaScript prompt alert by clicking a button to trigger the prompt, entering text into the prompt dialog, and accepting it.

Starting URL: http://www.seleniumui.moderntester.pl/alerts.php

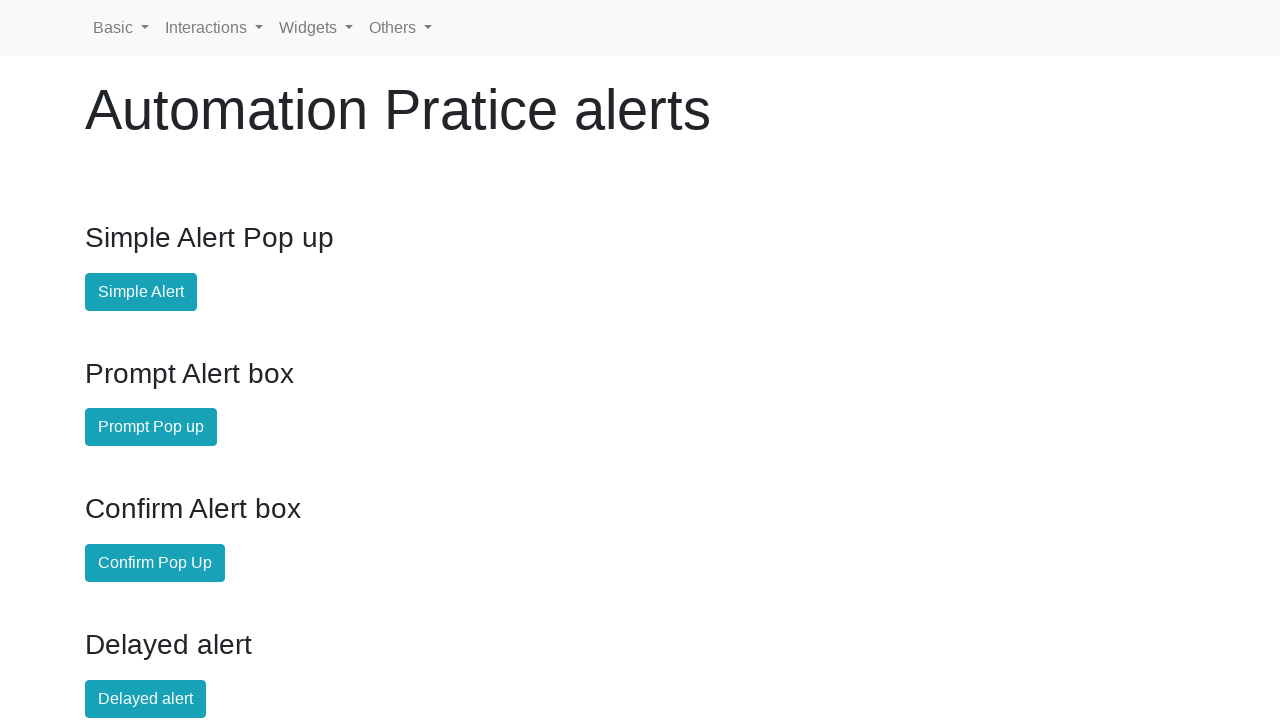

Set up dialog handler to accept prompt with 'Lord Vader'
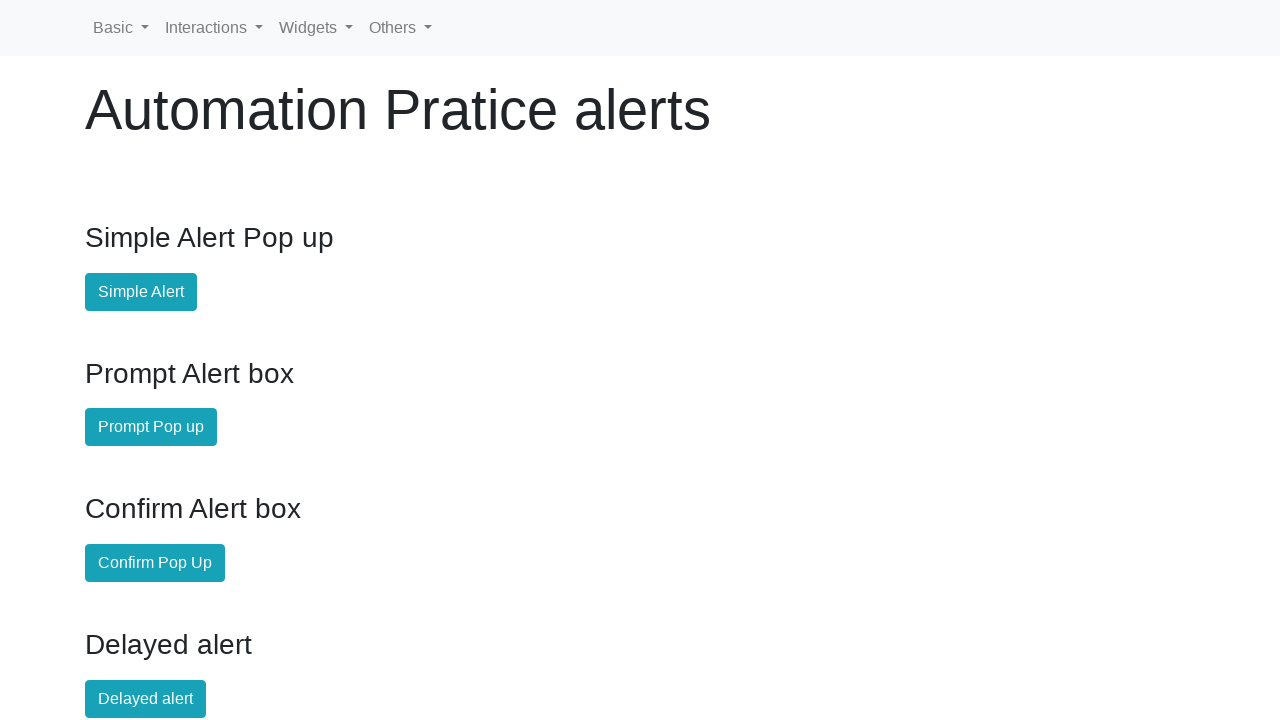

Clicked prompt alert button at (151, 427) on #prompt-alert
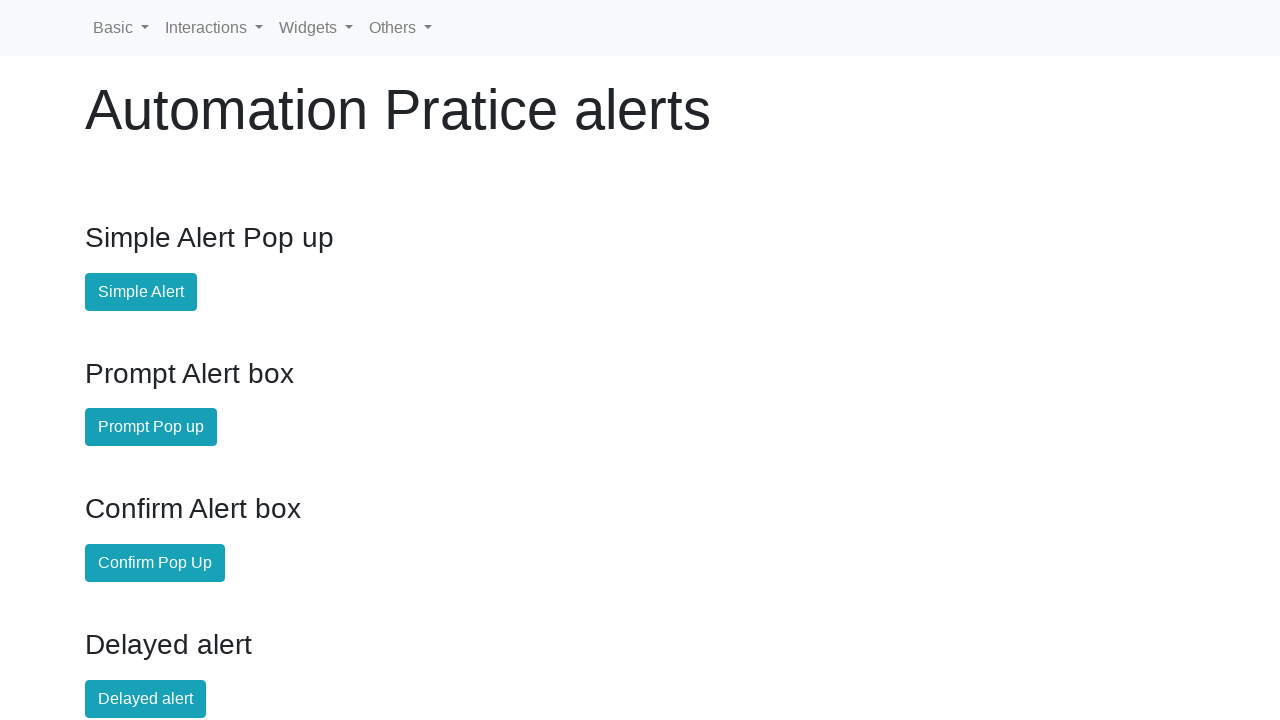

Waited for prompt dialog to be processed
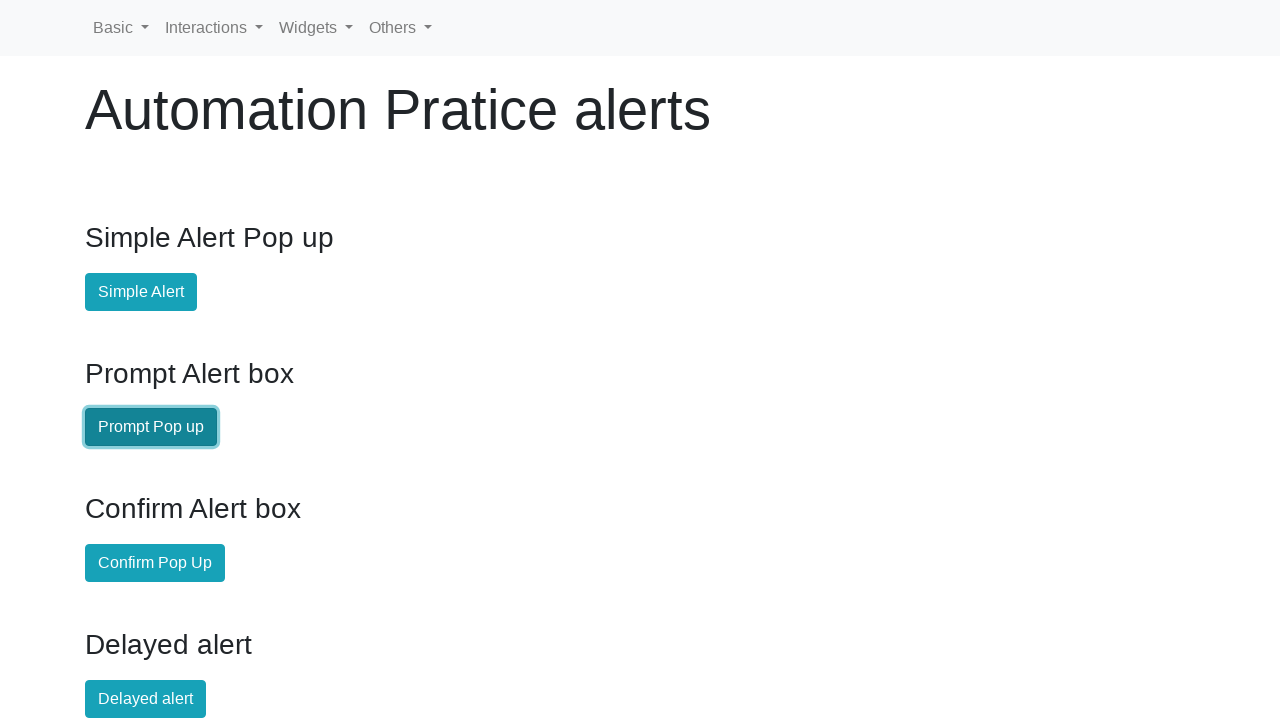

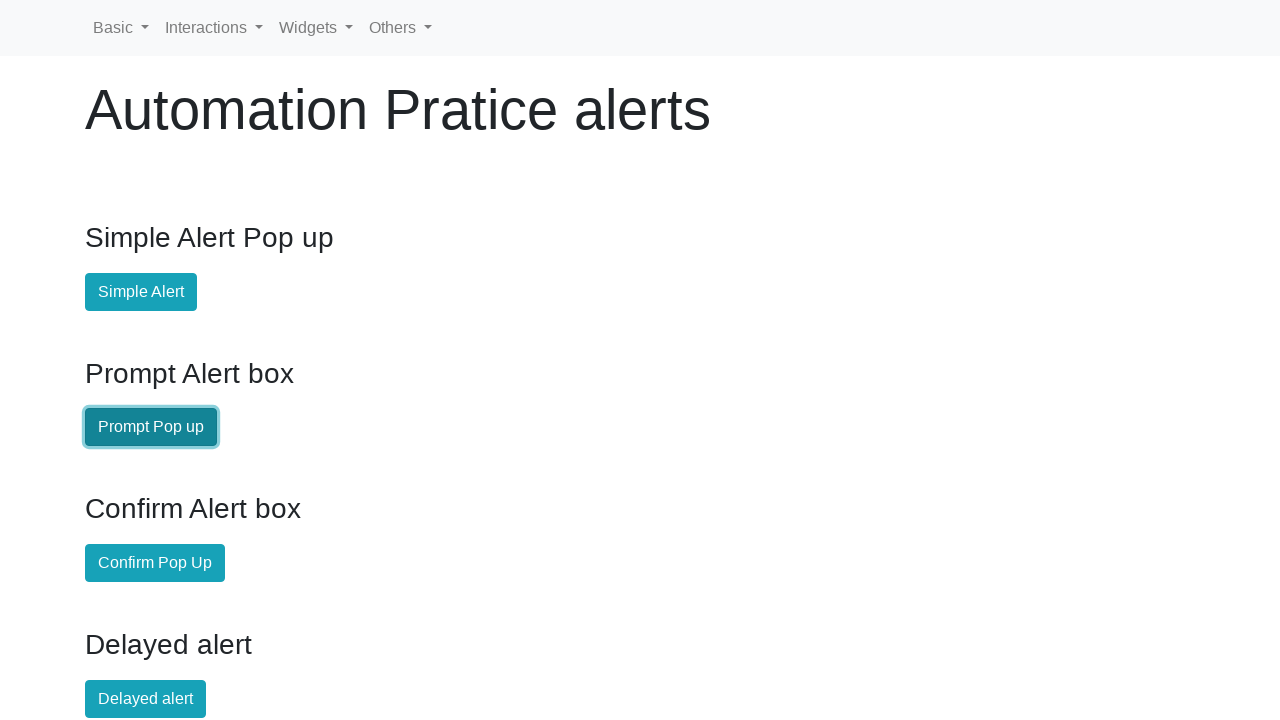